Navigates to GeeksforGeeks homepage and retrieves the window title to verify the page loaded correctly

Starting URL: https://www.geeksforgeeks.org

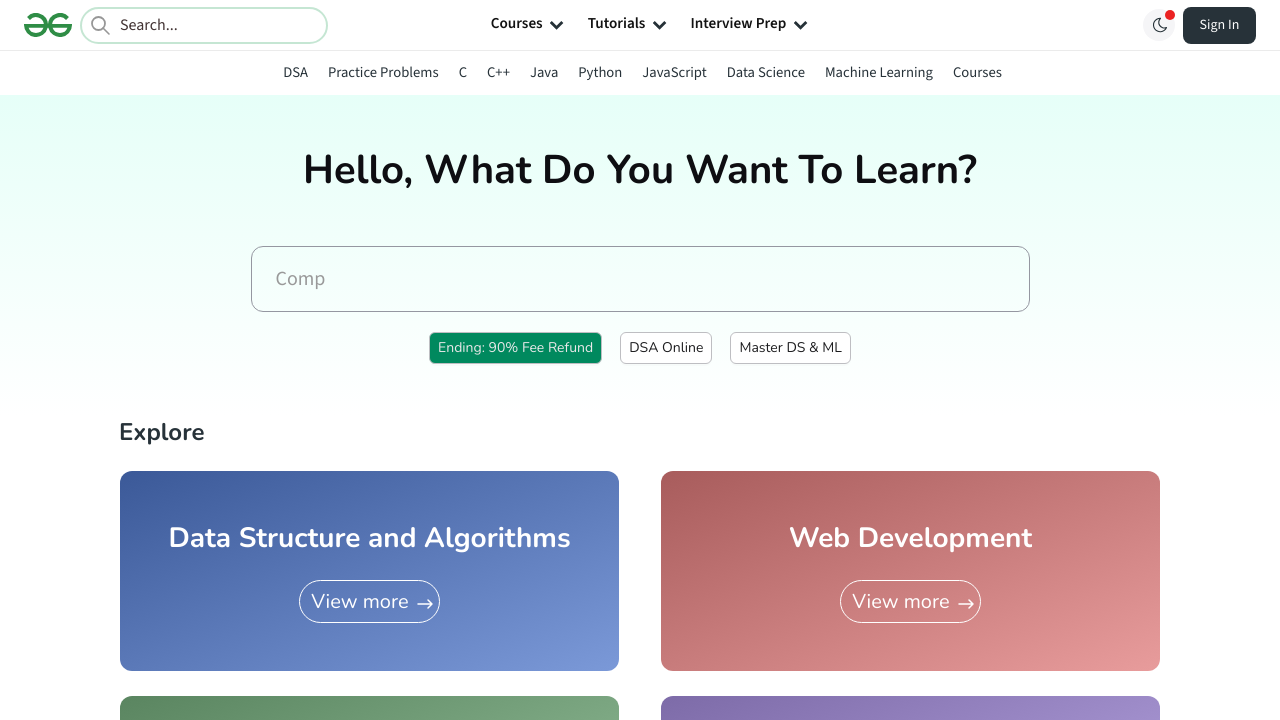

Waited for page to reach domcontentloaded state
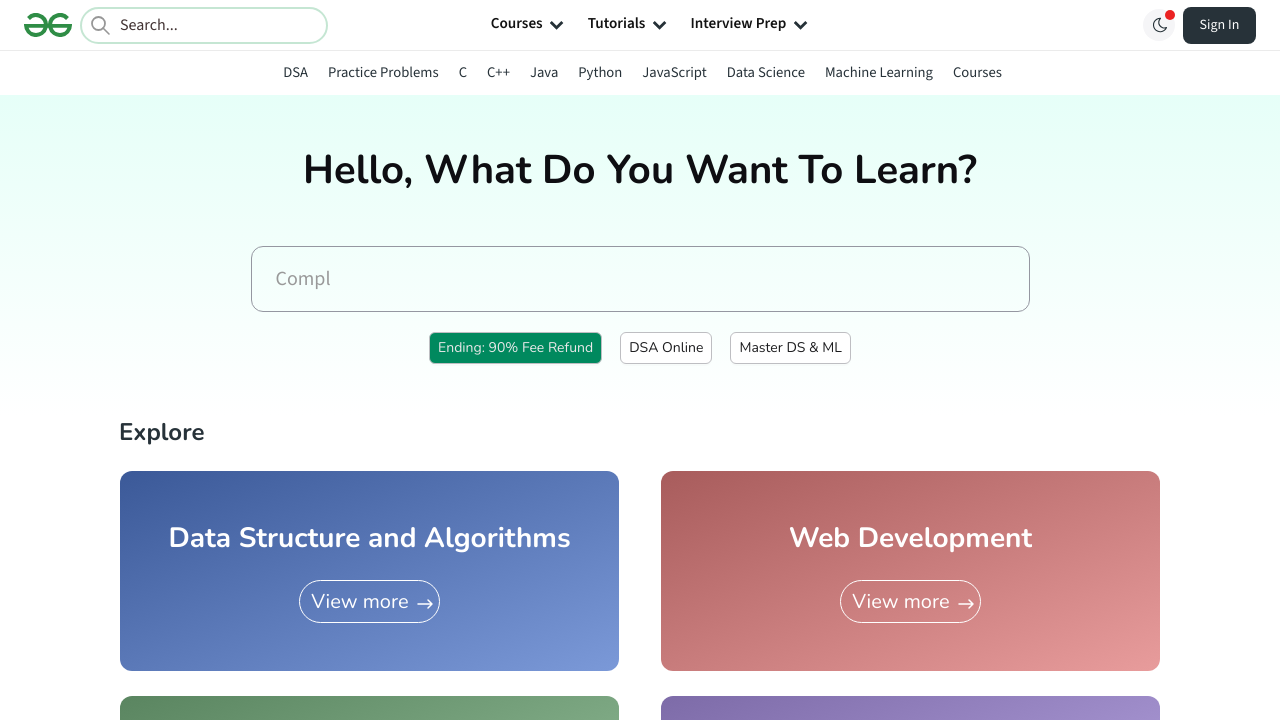

Retrieved window title: GeeksforGeeks | Your All-in-One Learning Portal
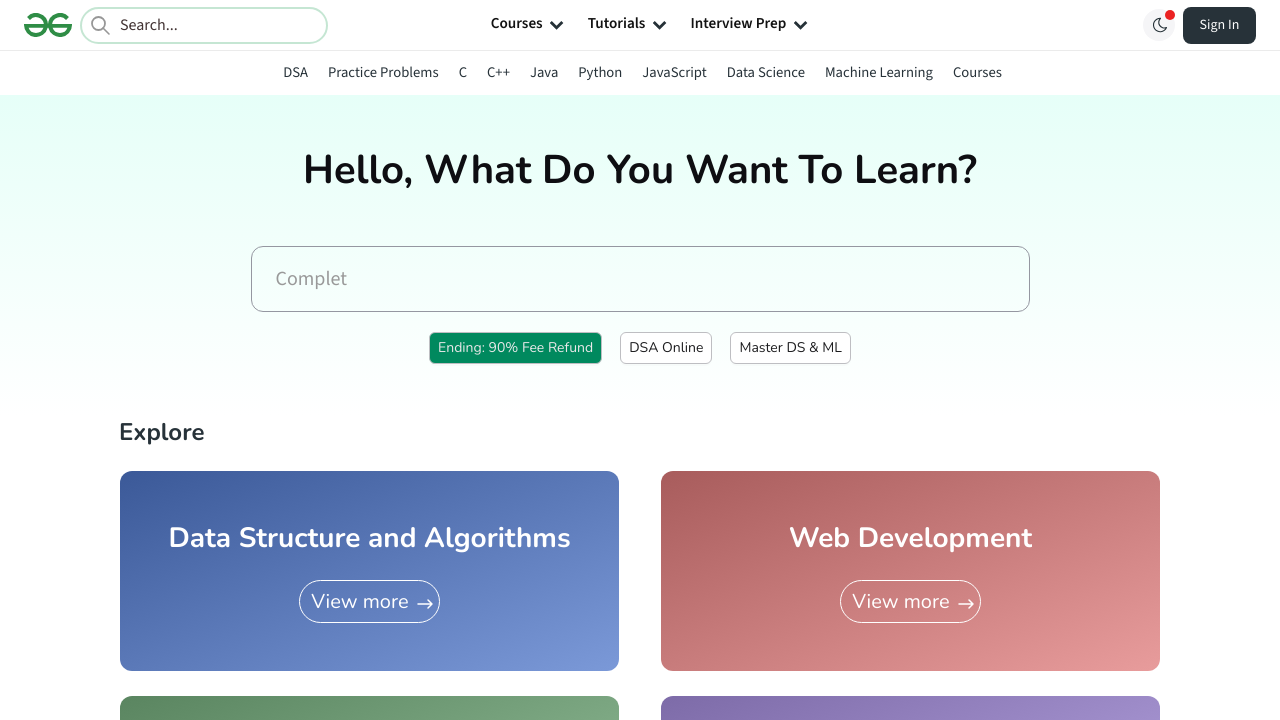

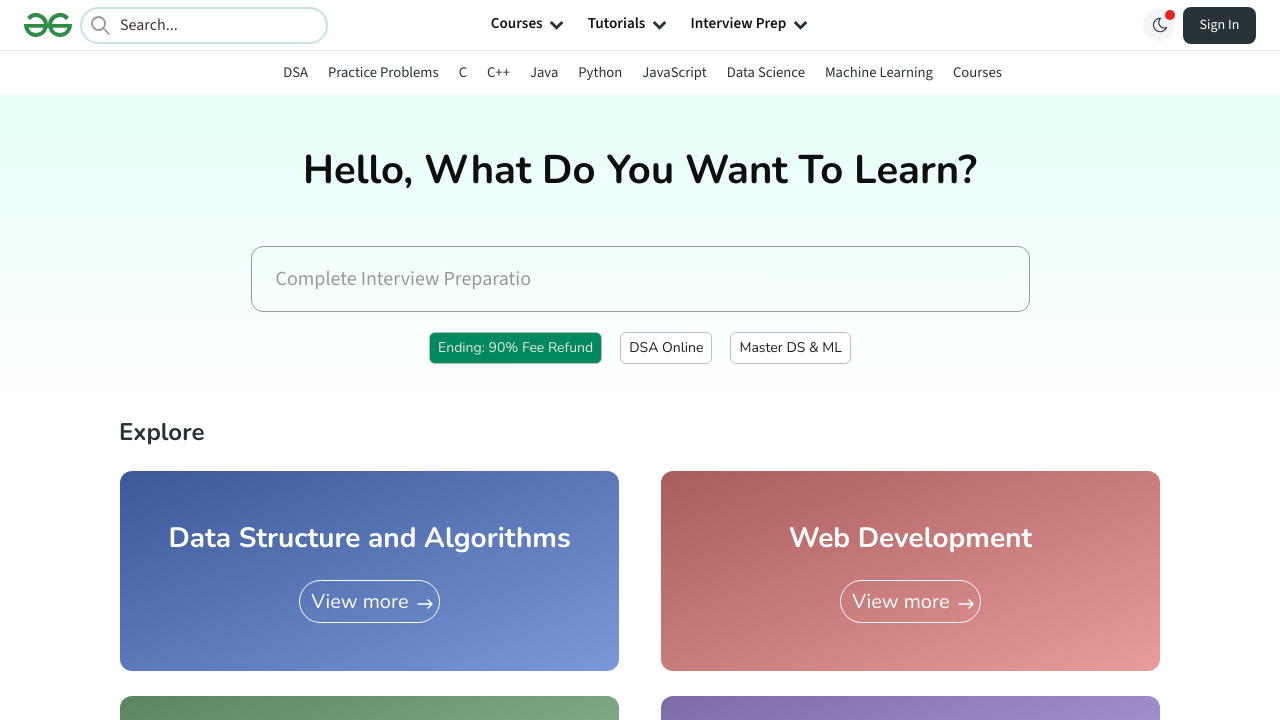